Tests various select menu widgets including custom dropdowns with option groups, single select, old-style select menus, and multi-select dropdowns.

Starting URL: https://demoqa.com/select-menu

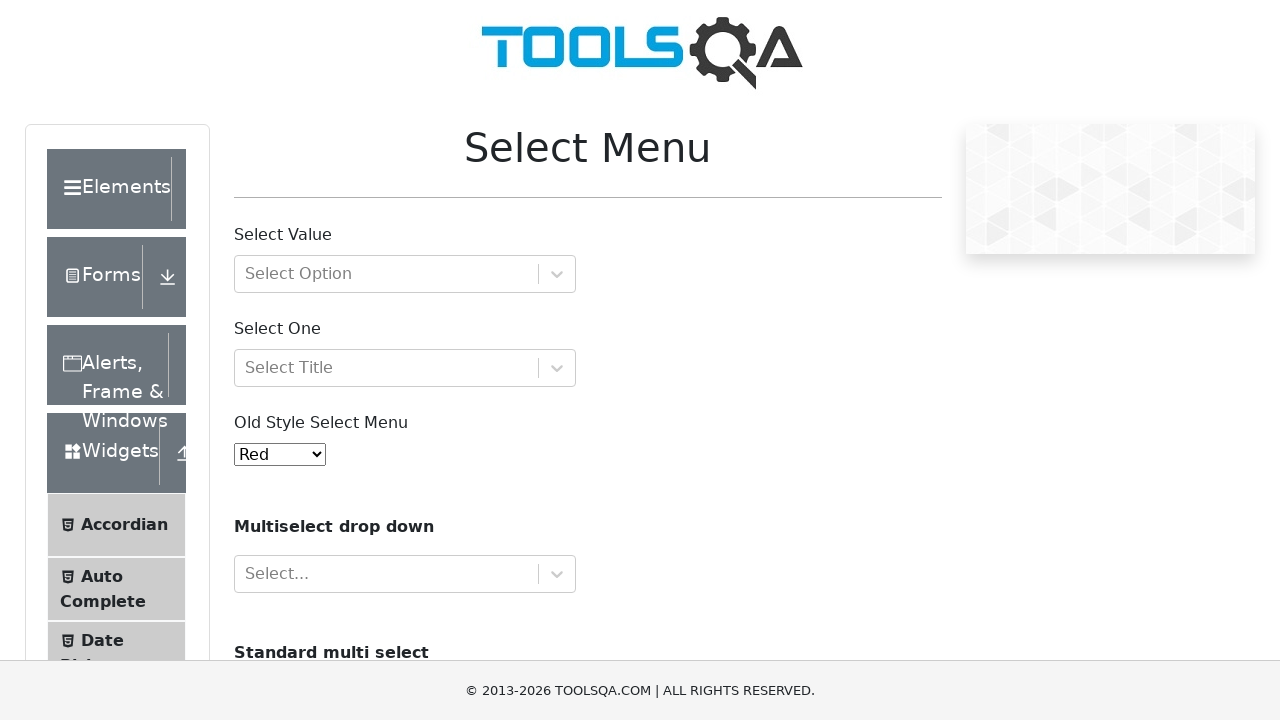

Clicked custom select dropdown with option groups at (405, 274) on xpath=//*[@id='withOptGroup']
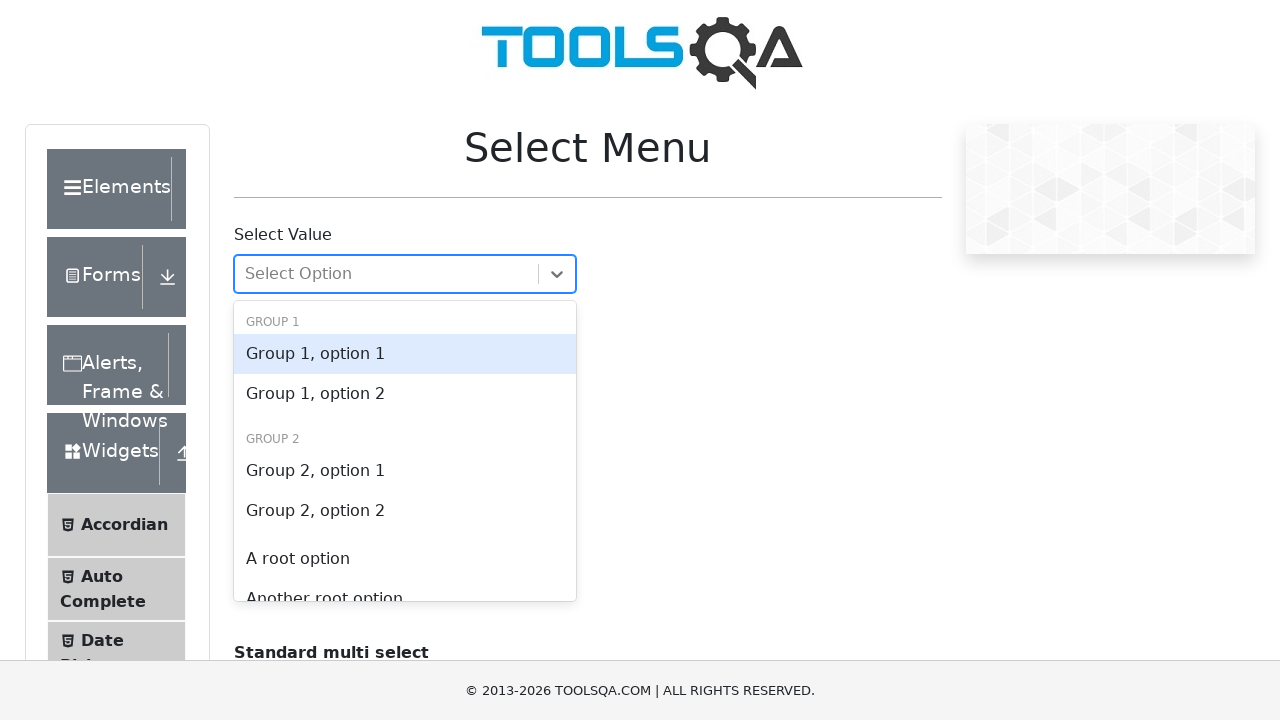

Selected 'A root option' from custom dropdown at (405, 559) on xpath=//*[@tabindex='-1' and text()='A root option']
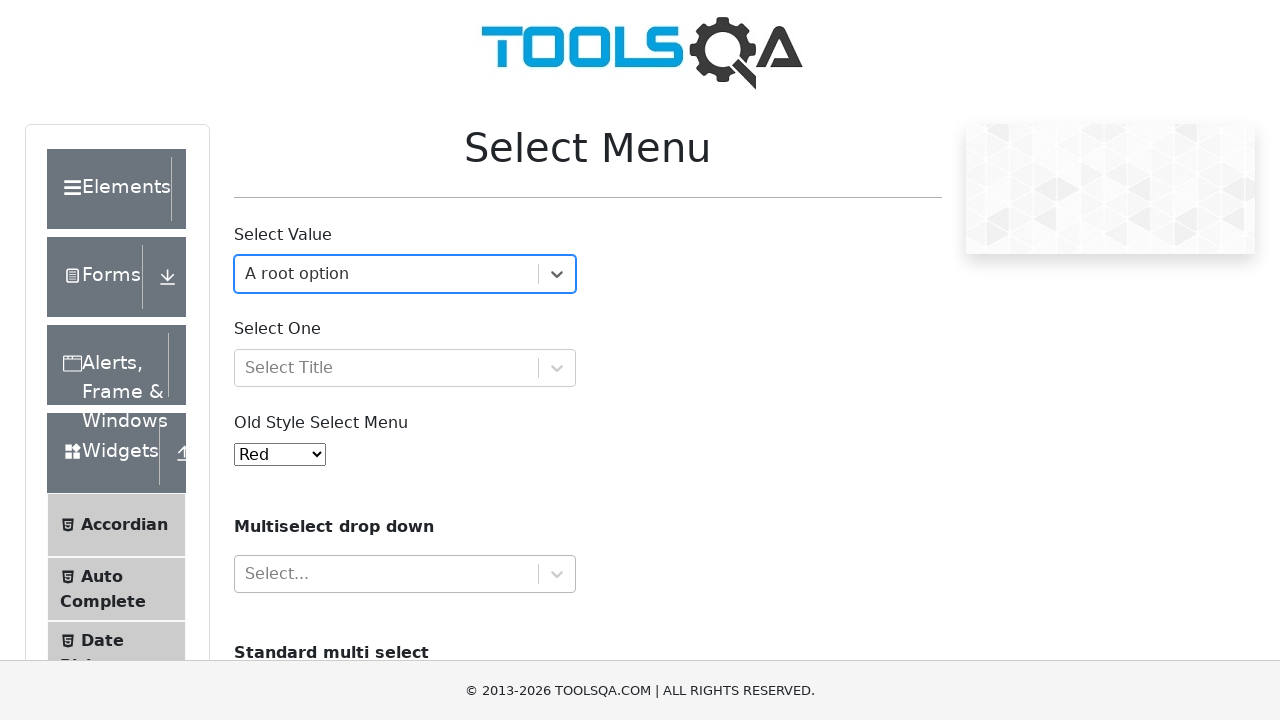

Clicked title select dropdown at (405, 368) on xpath=//*[@id='selectOne']
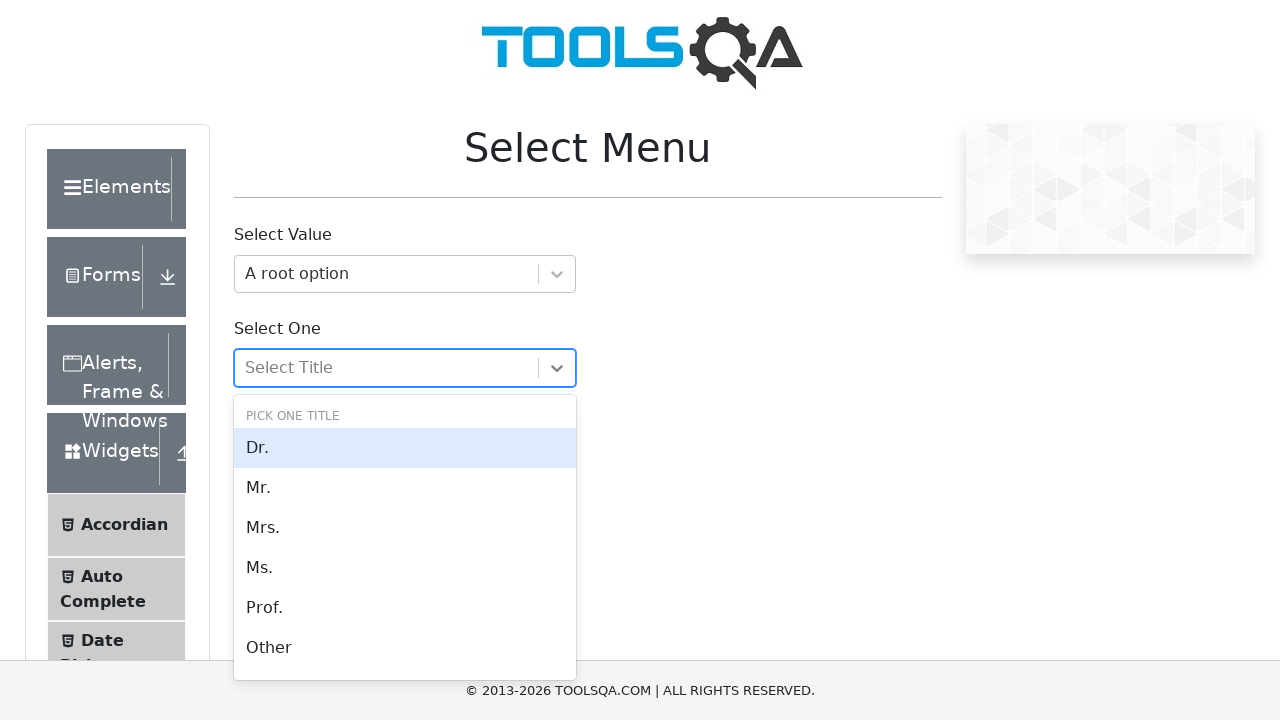

Selected 'Mrs.' from title dropdown at (405, 528) on xpath=//*[@tabindex='-1' and text()='Mrs.']
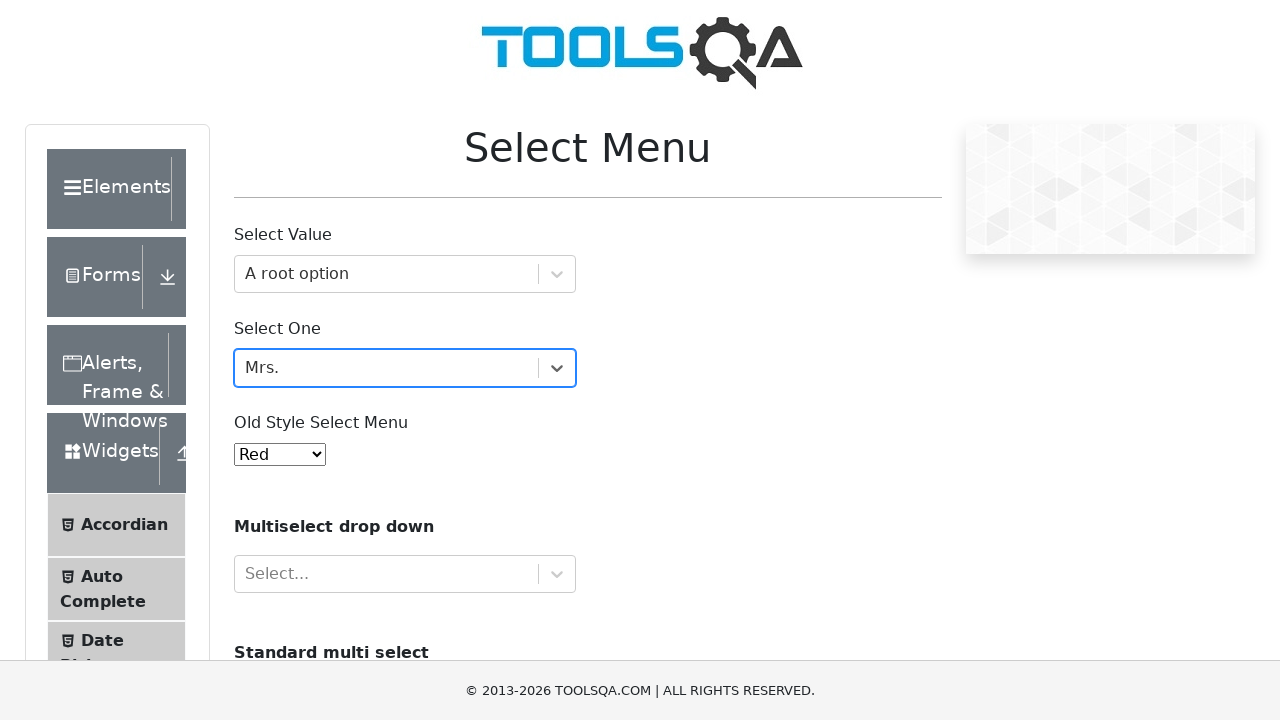

Selected 'Black' from old-style select menu on //select[@id='oldSelectMenu']
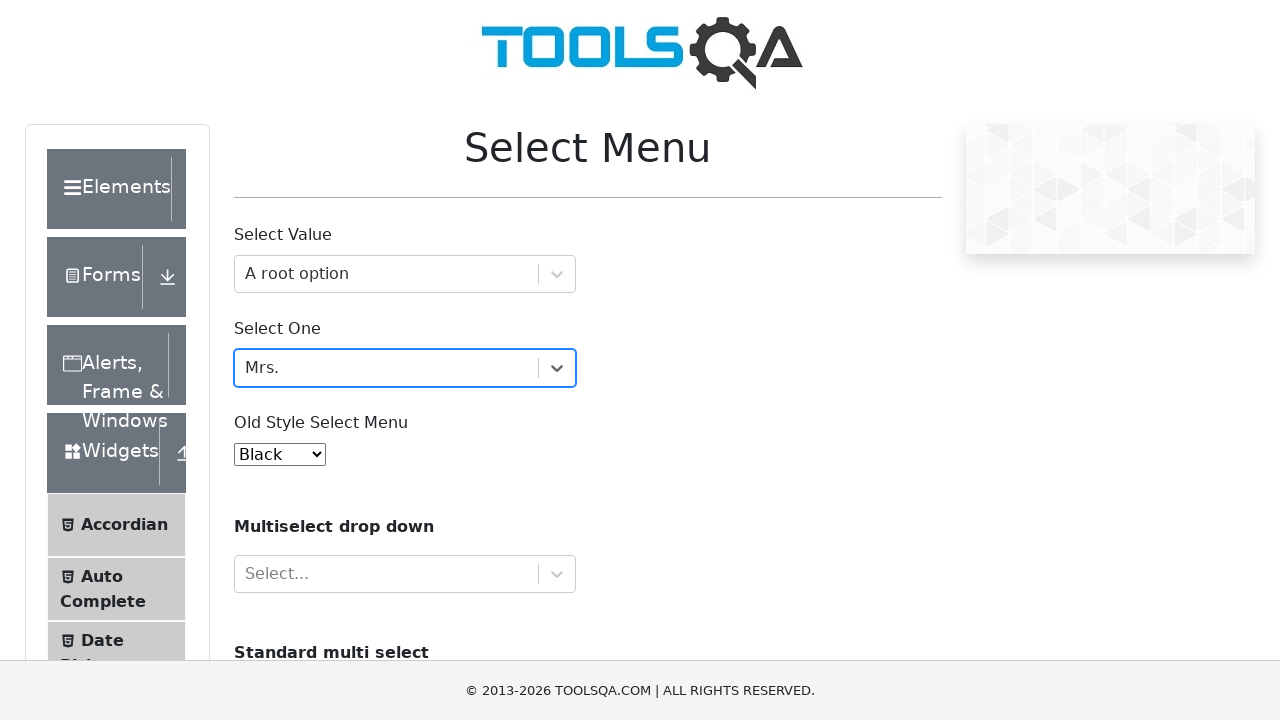

Opened multiselect dropdown at (405, 574) on xpath=//b[text()='Multiselect drop down']/parent::p/following-sibling::div
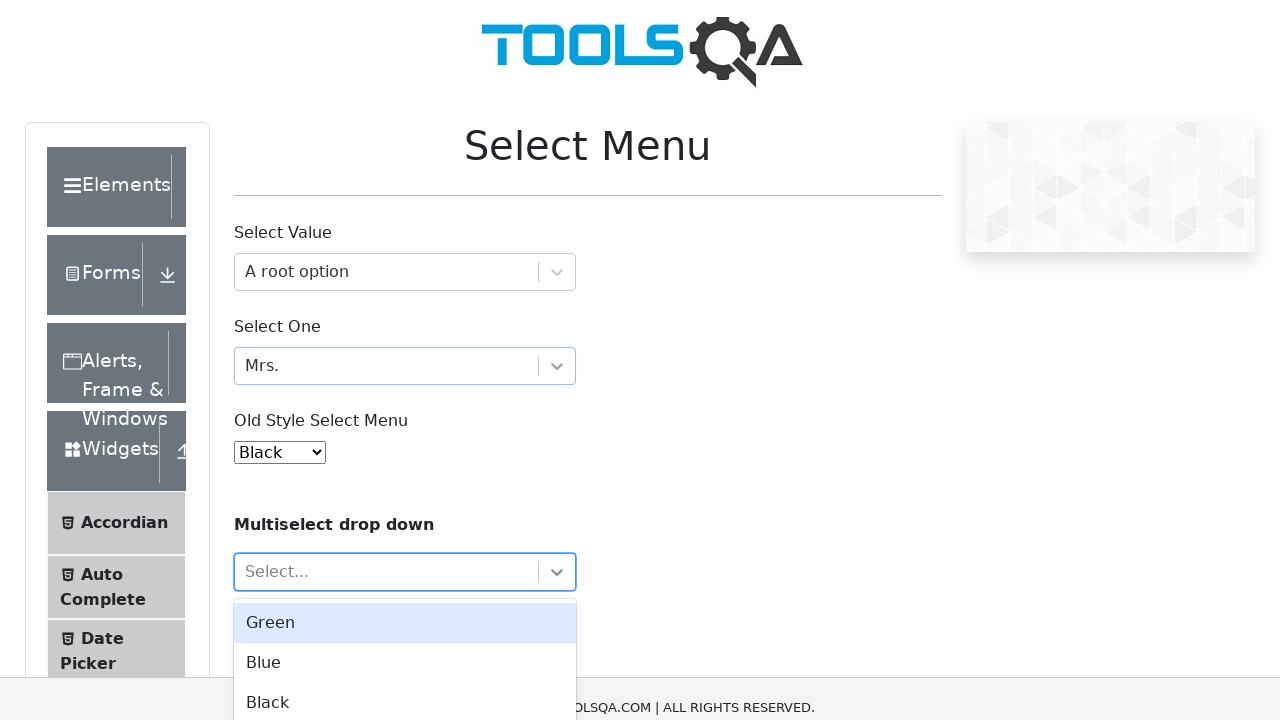

Selected 'Red' from multiselect dropdown at (405, 688) on xpath=//*[@tabindex='-1' and text()='Red']
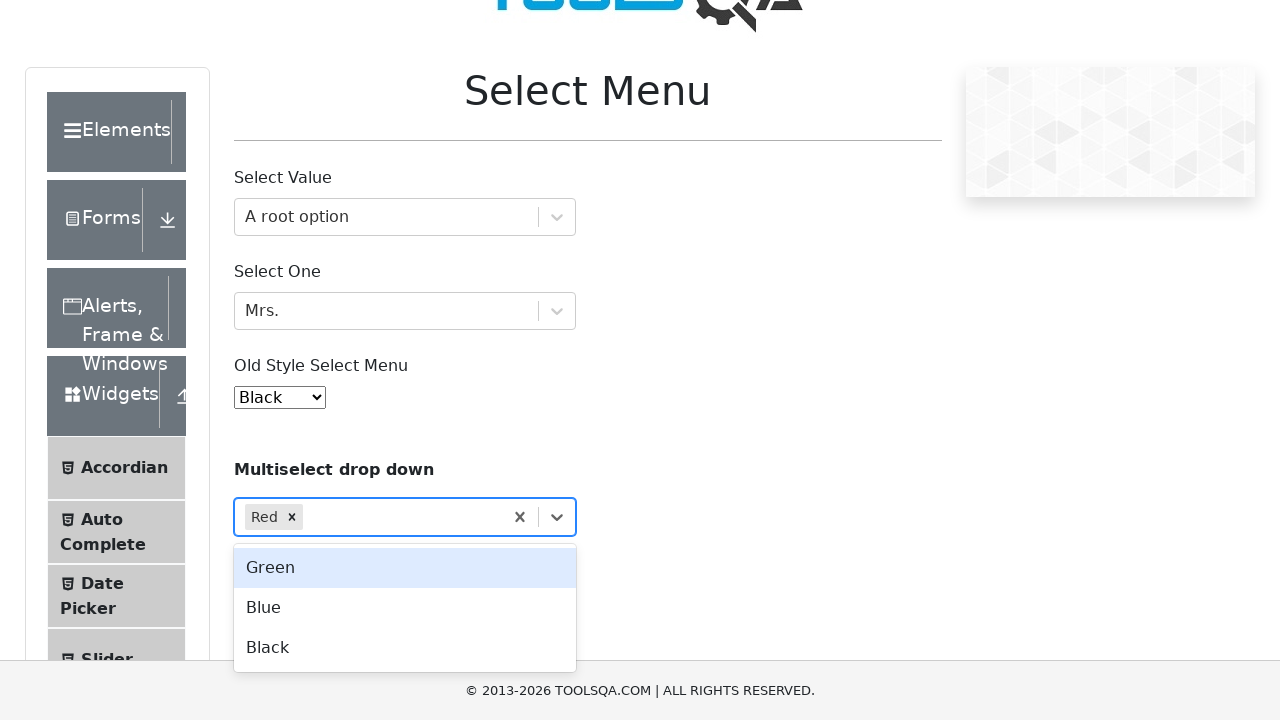

Selected 'Green' from multiselect dropdown at (405, 568) on xpath=//*[@tabindex='-1' and text()='Green']
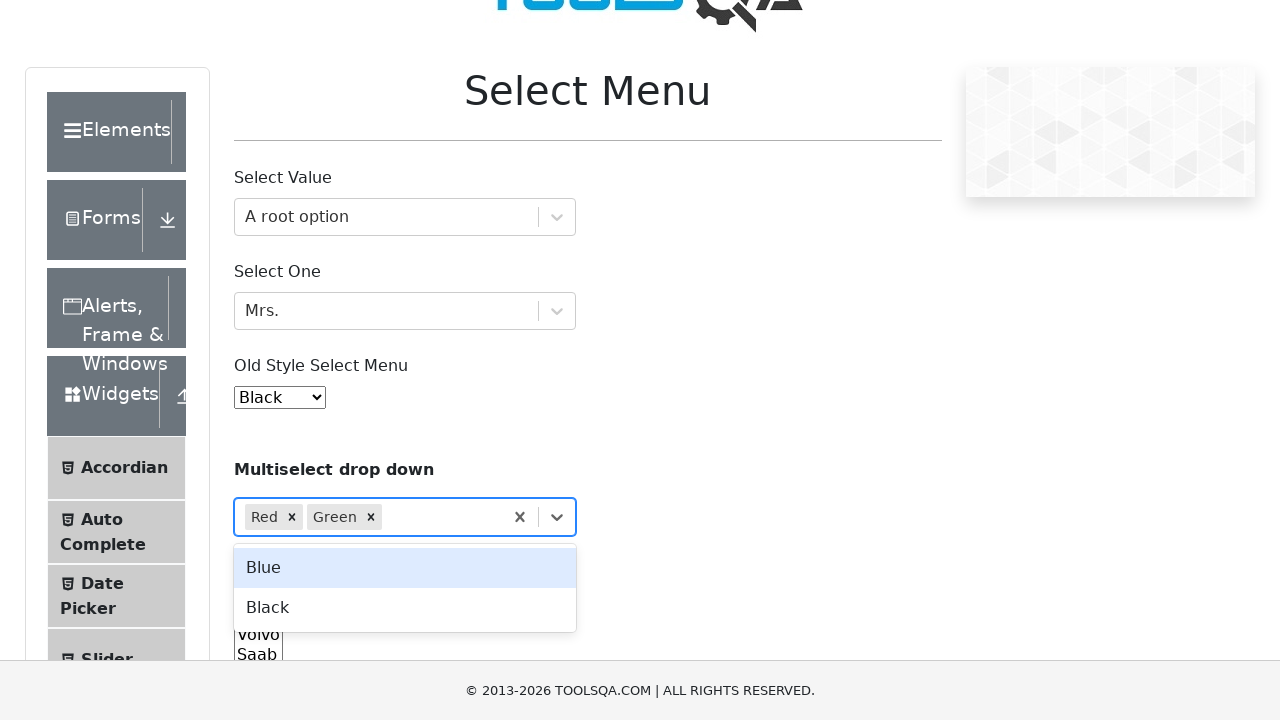

Verified 'Red' is displayed in multiselect dropdown
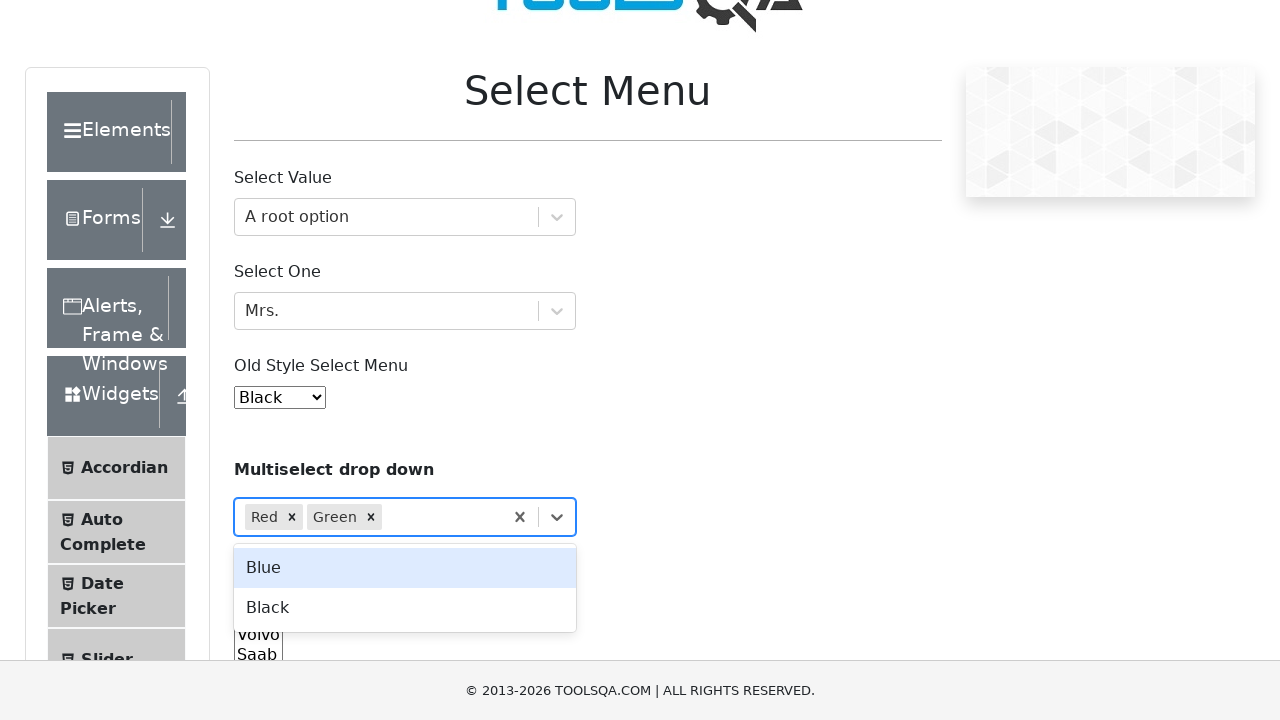

Verified 'Green' is displayed in multiselect dropdown
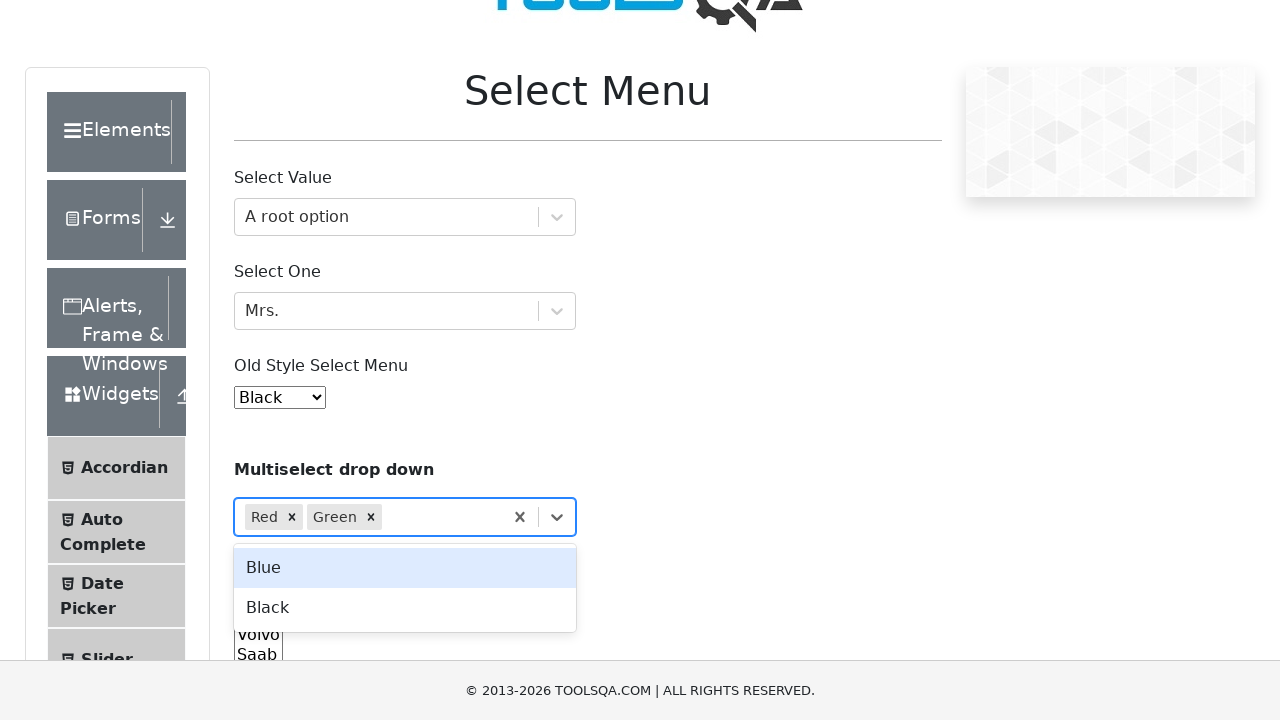

Selected 'volvo' and 'opel' from standard multi-select on //select[@id='cars']
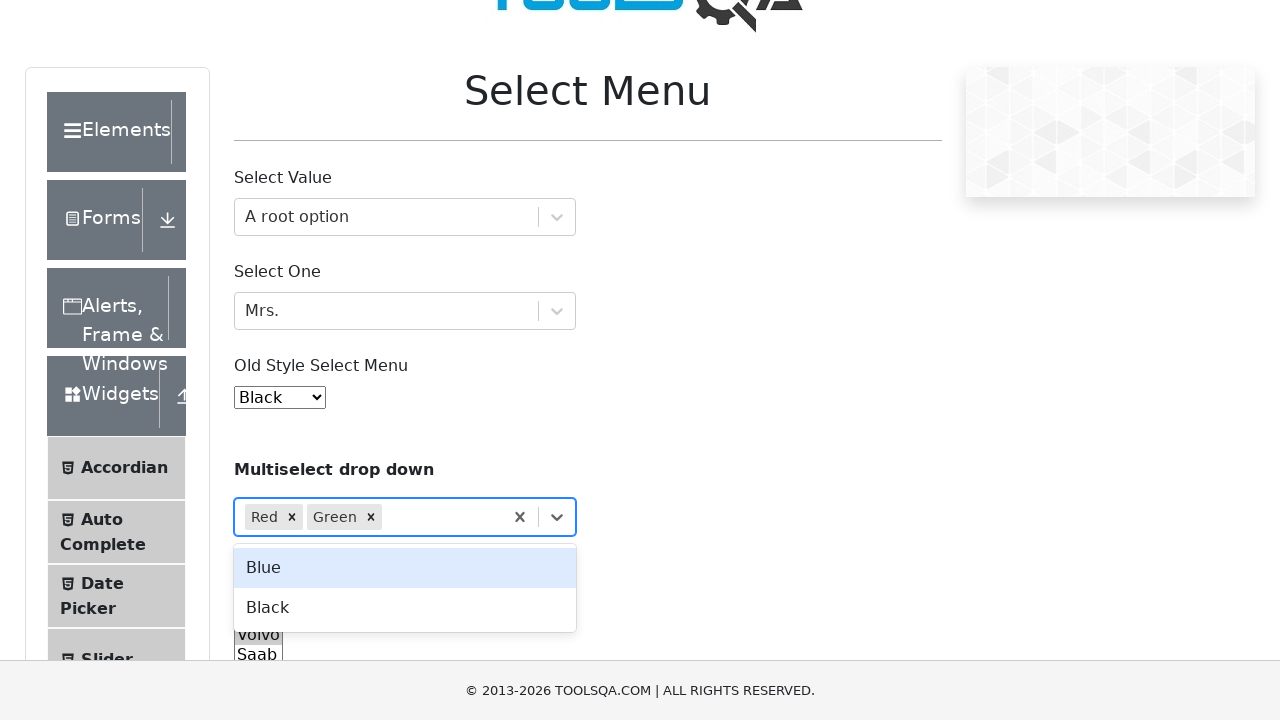

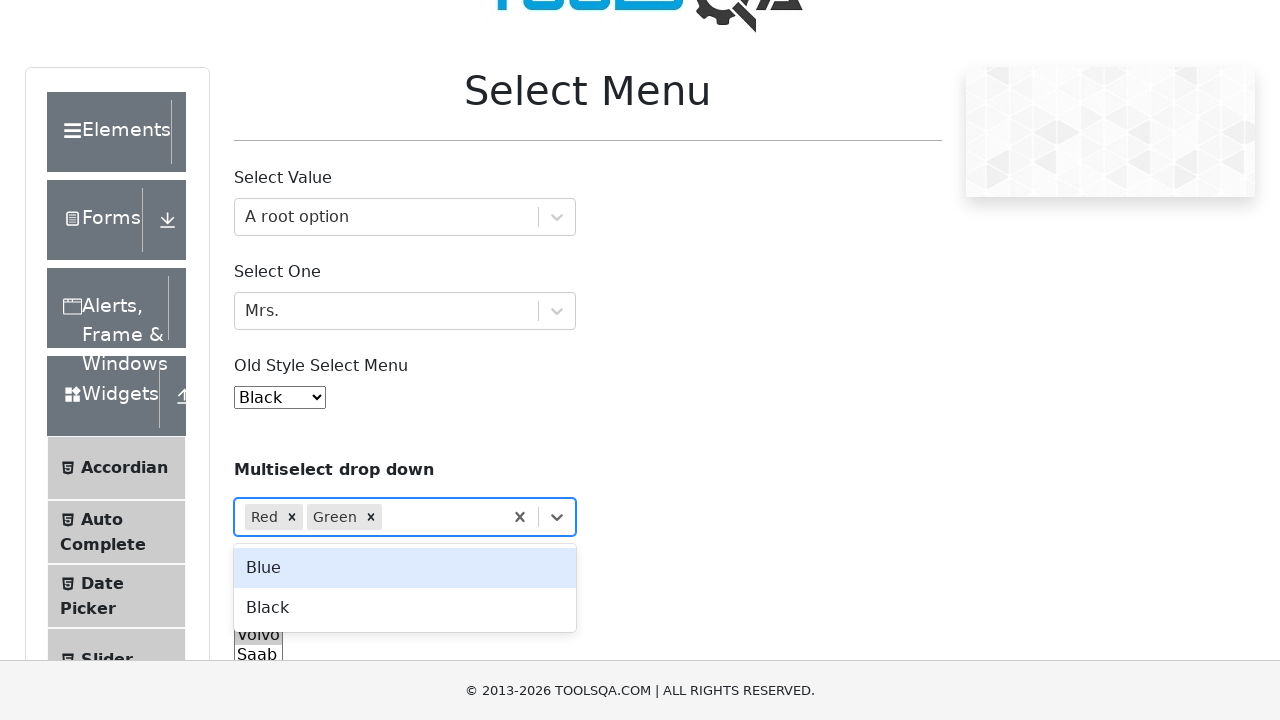